Tests navigation to the Religiosity page and verifies the page title

Starting URL: https://patrickschroeder98.github.io/fractal_art_website/index.html

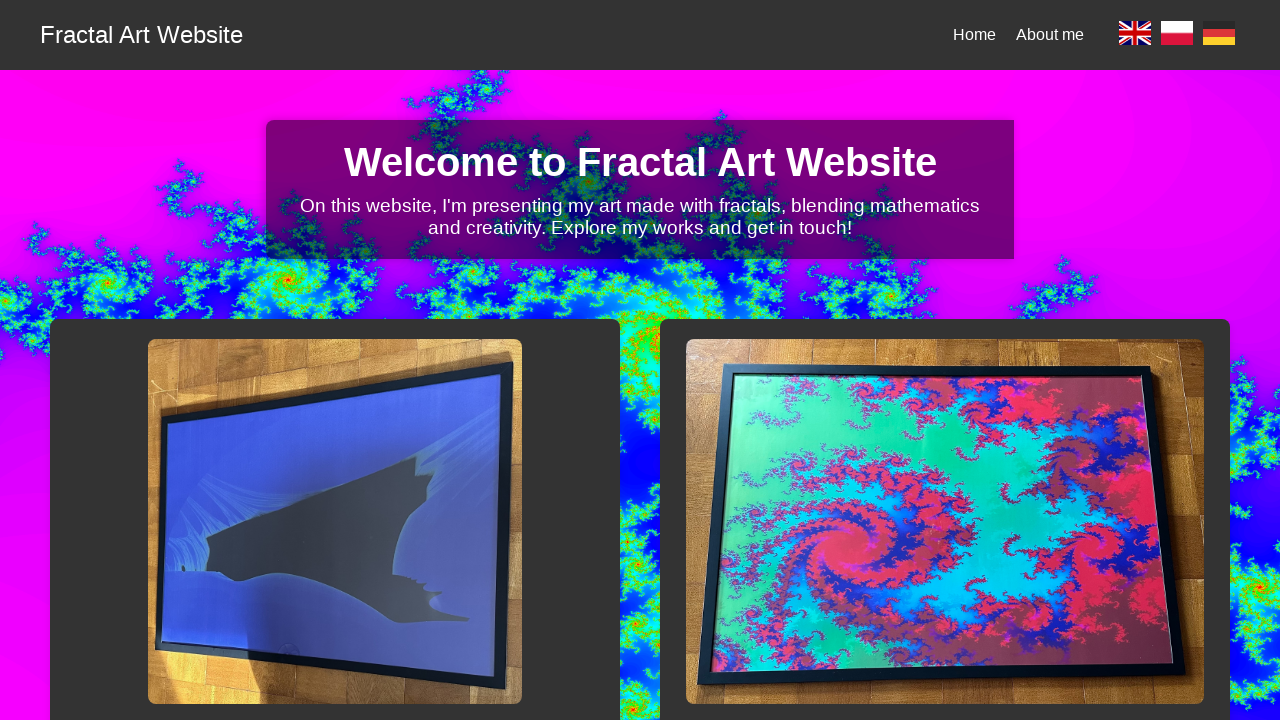

Clicked English language selector at (1135, 35) on a[data-lang='en']
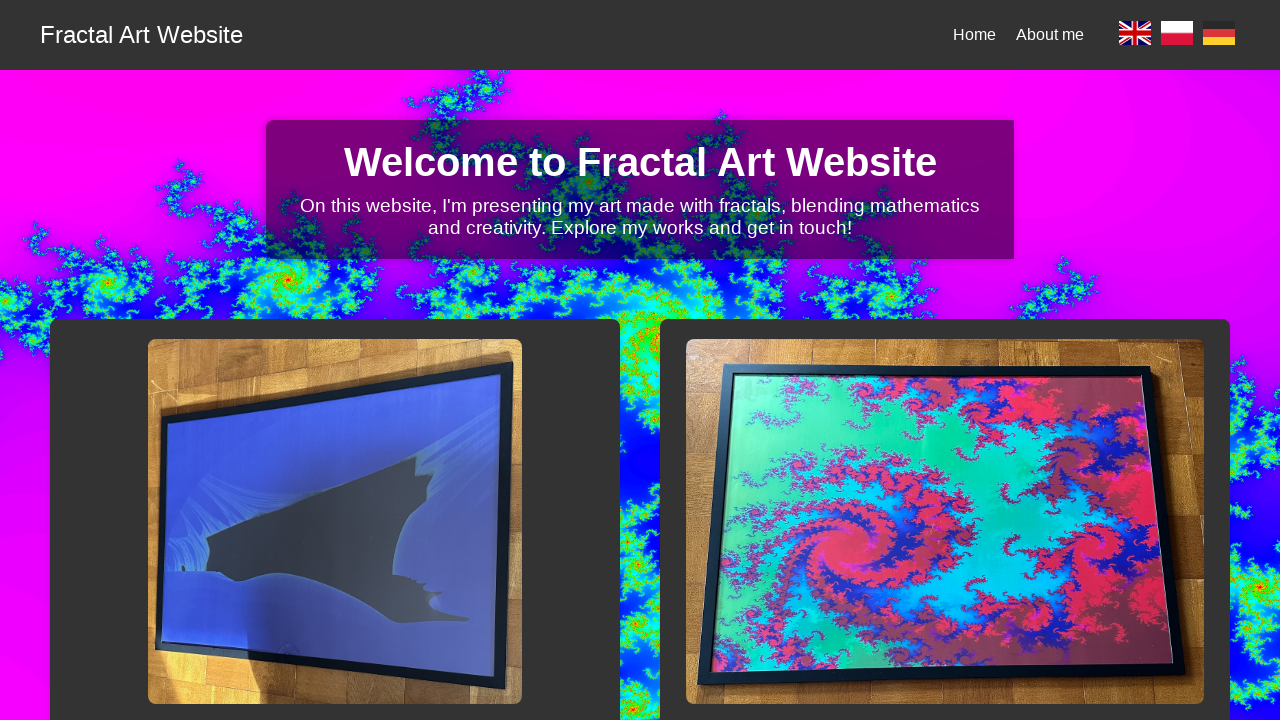

Clicked on Religiosity link at (945, 360) on h2[data-i18n='rel-title'] + a
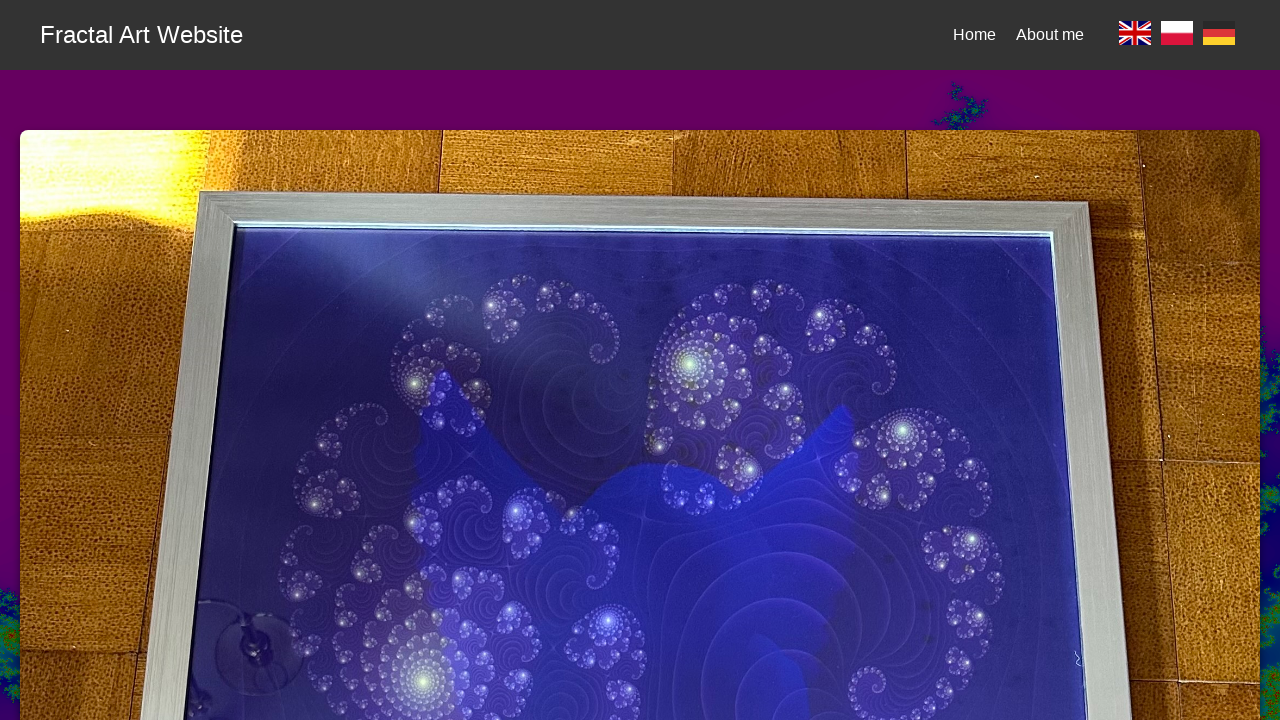

Verified page title is 'Religiosity - Fractal Art'
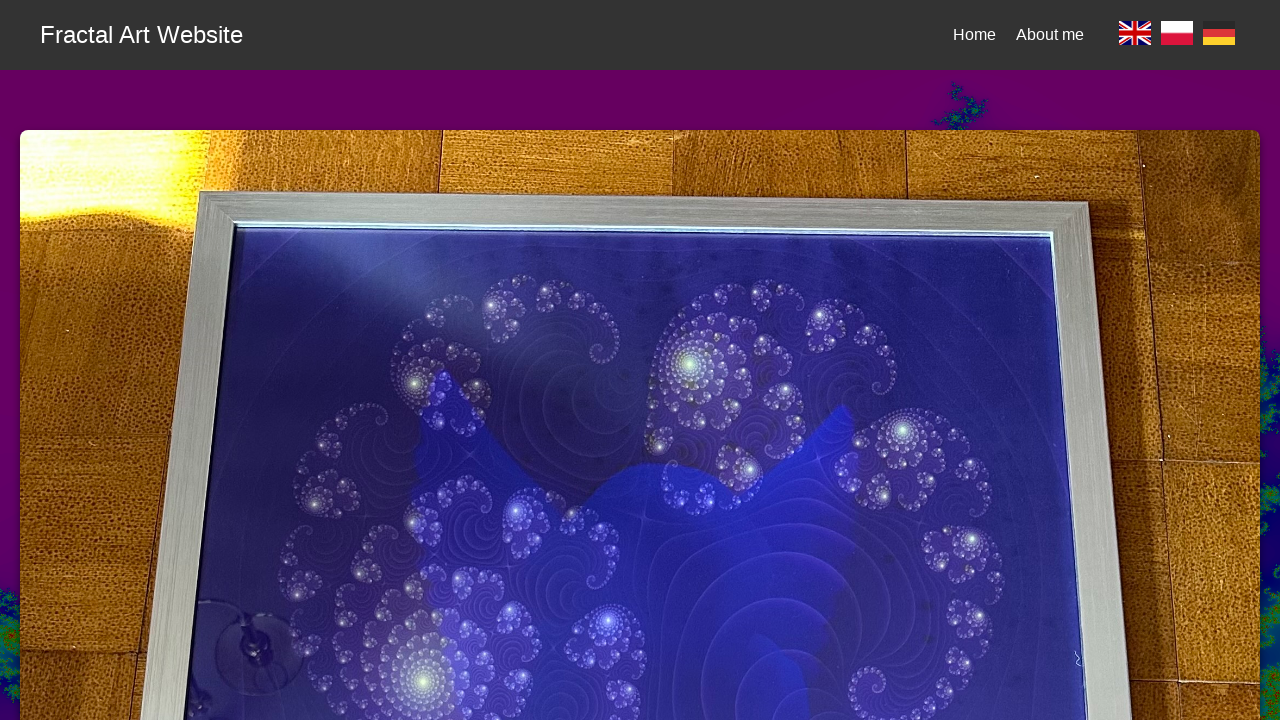

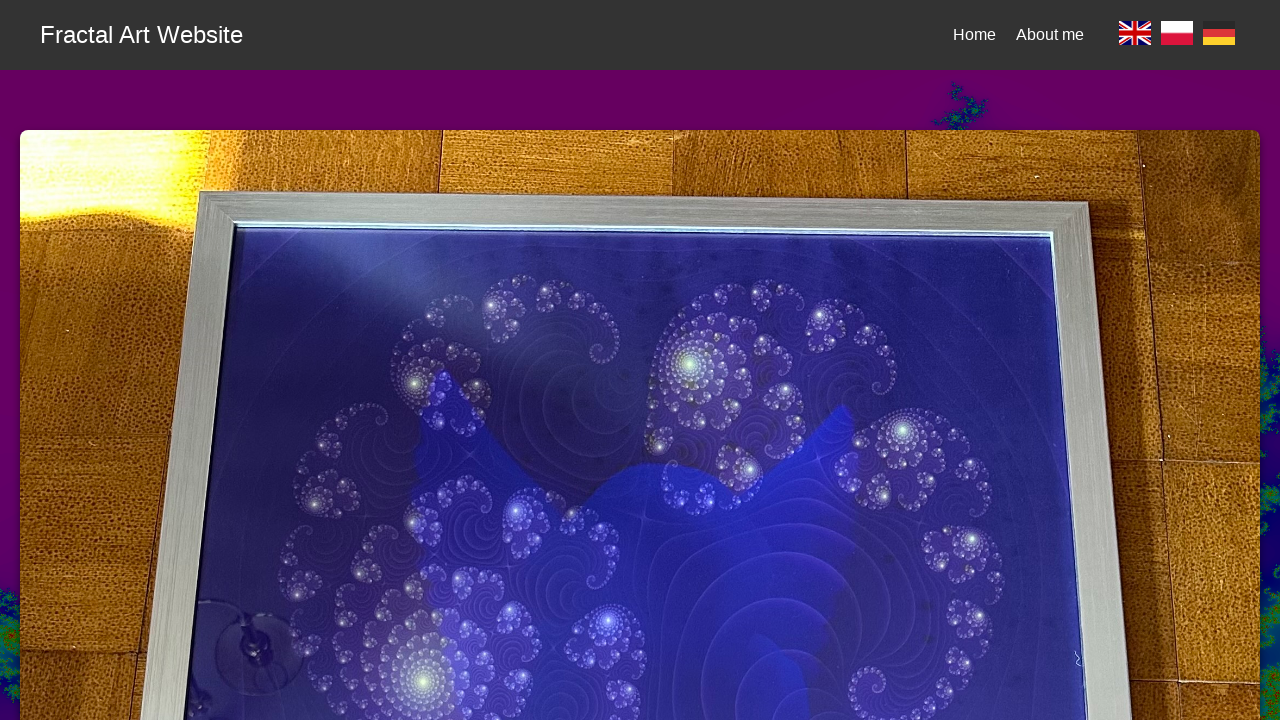